Demonstrates the move_to_element_with_offset action chain method by moving to an element with offset and clicking

Starting URL: https://www.geeksforgeeks.org/

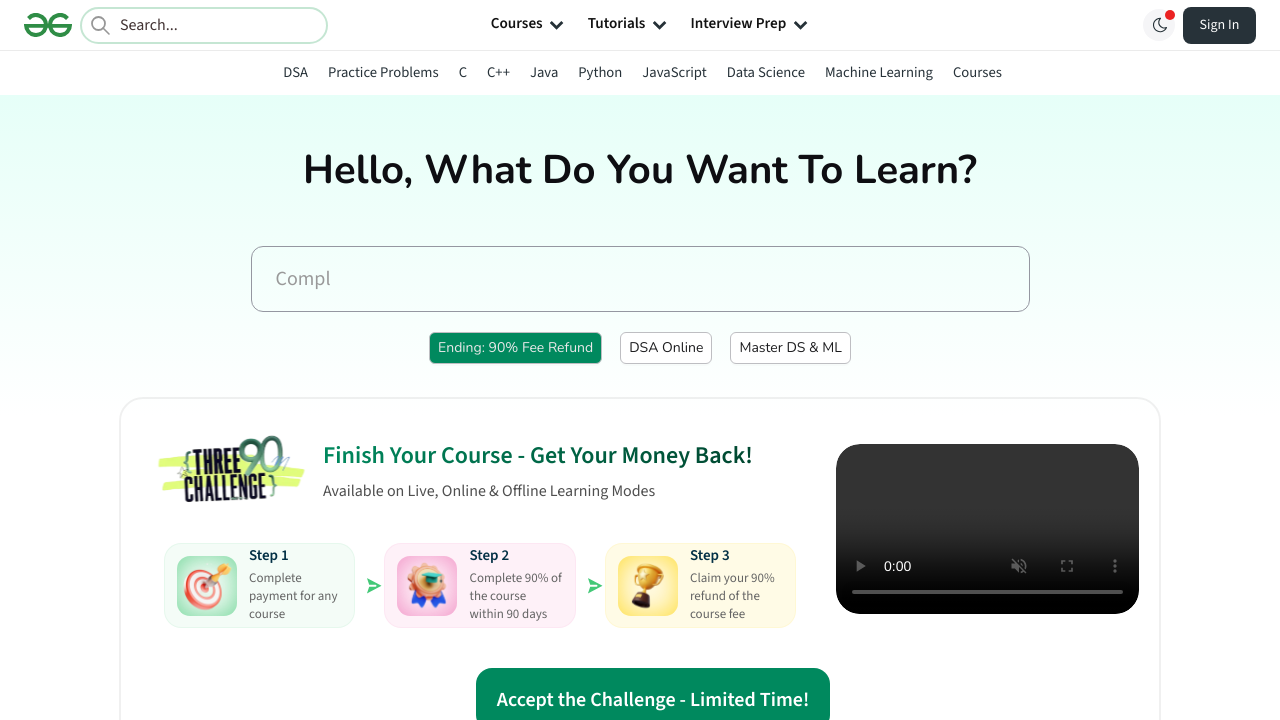

Located the 'Courses' link element
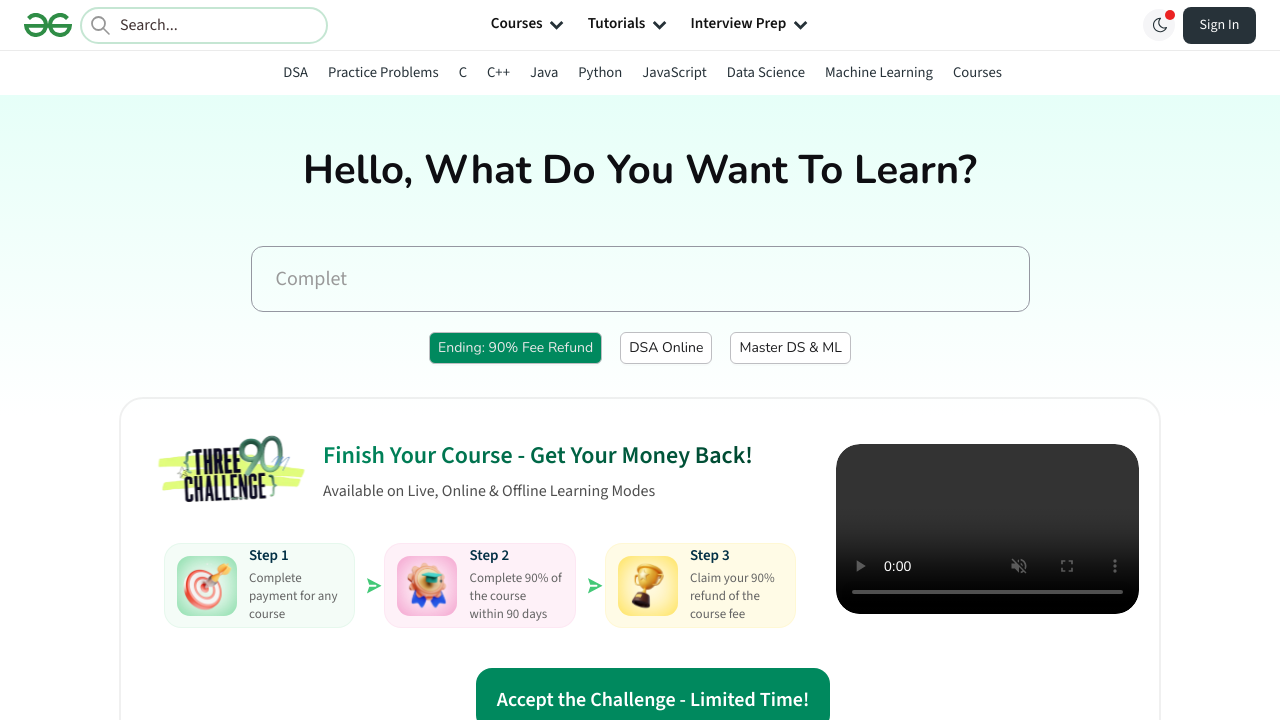

Retrieved bounding box of the 'Courses' element
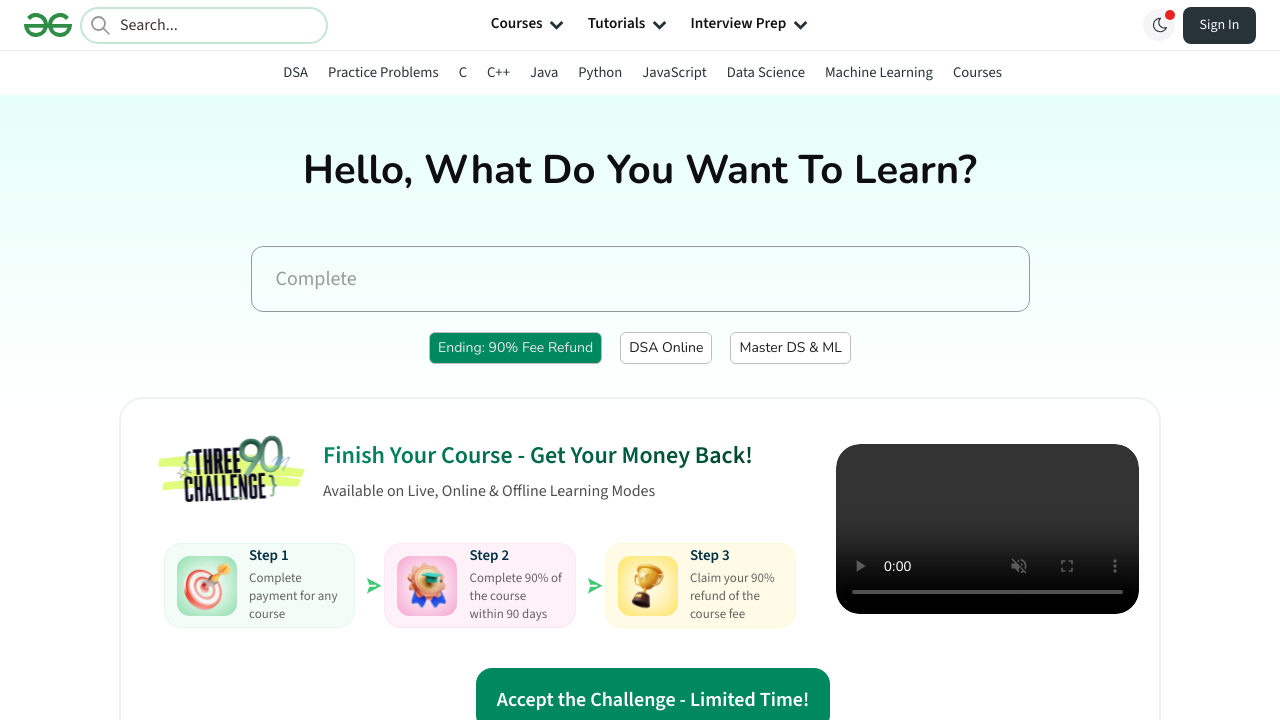

Moved to 'Courses' element with offset (100, 200) and clicked at (1053, 262)
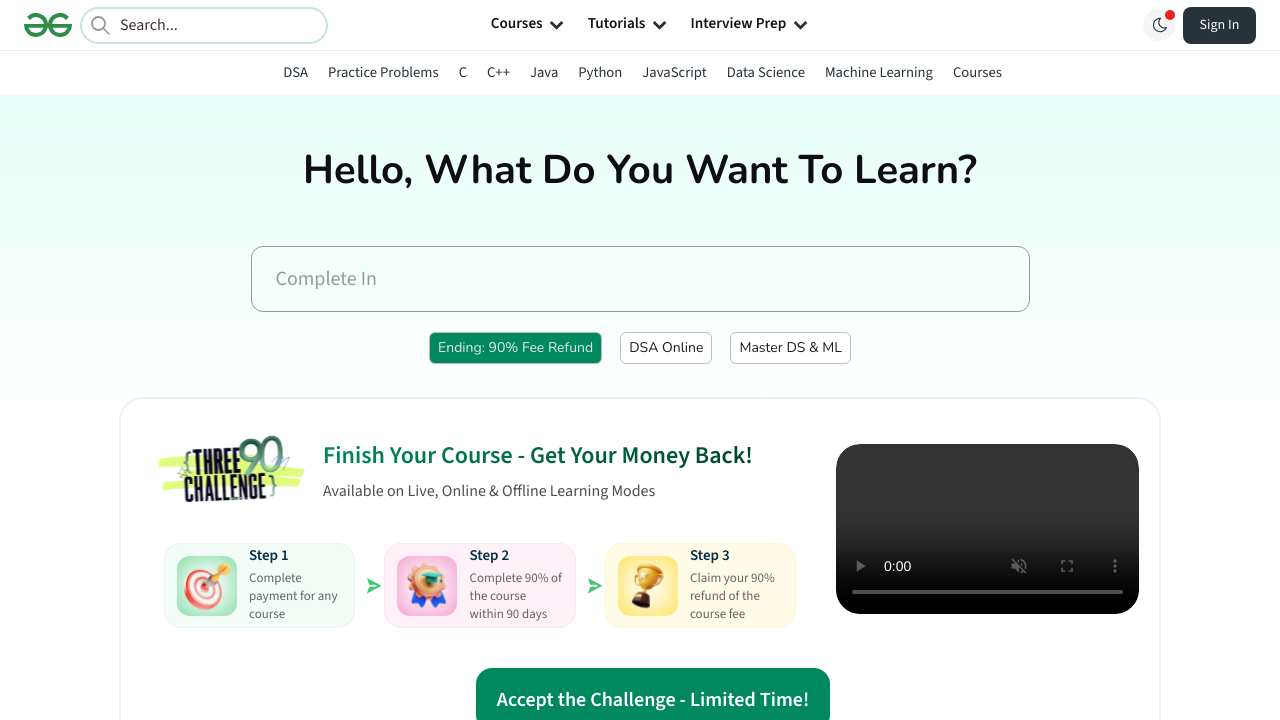

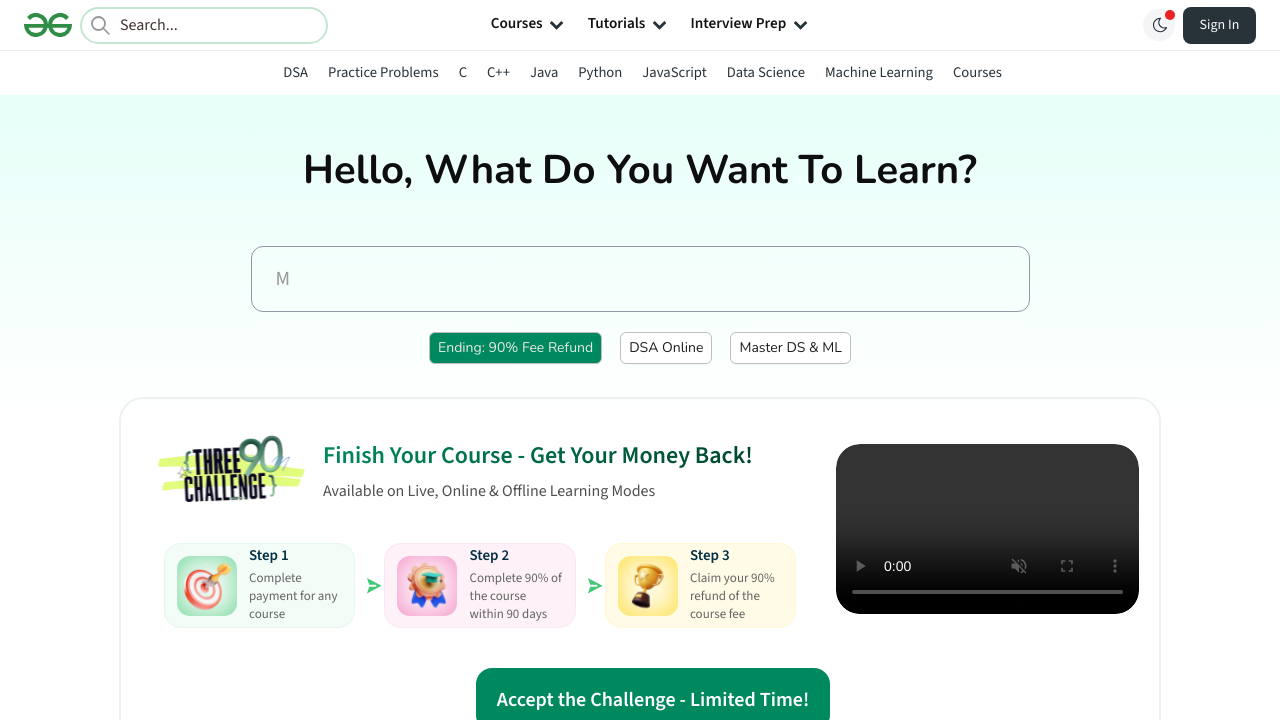